Tests form interactions and handles opening a new browser tab/popup, then extracts content from the new page

Starting URL: https://rahulshettyacademy.com/loginpagePractise/

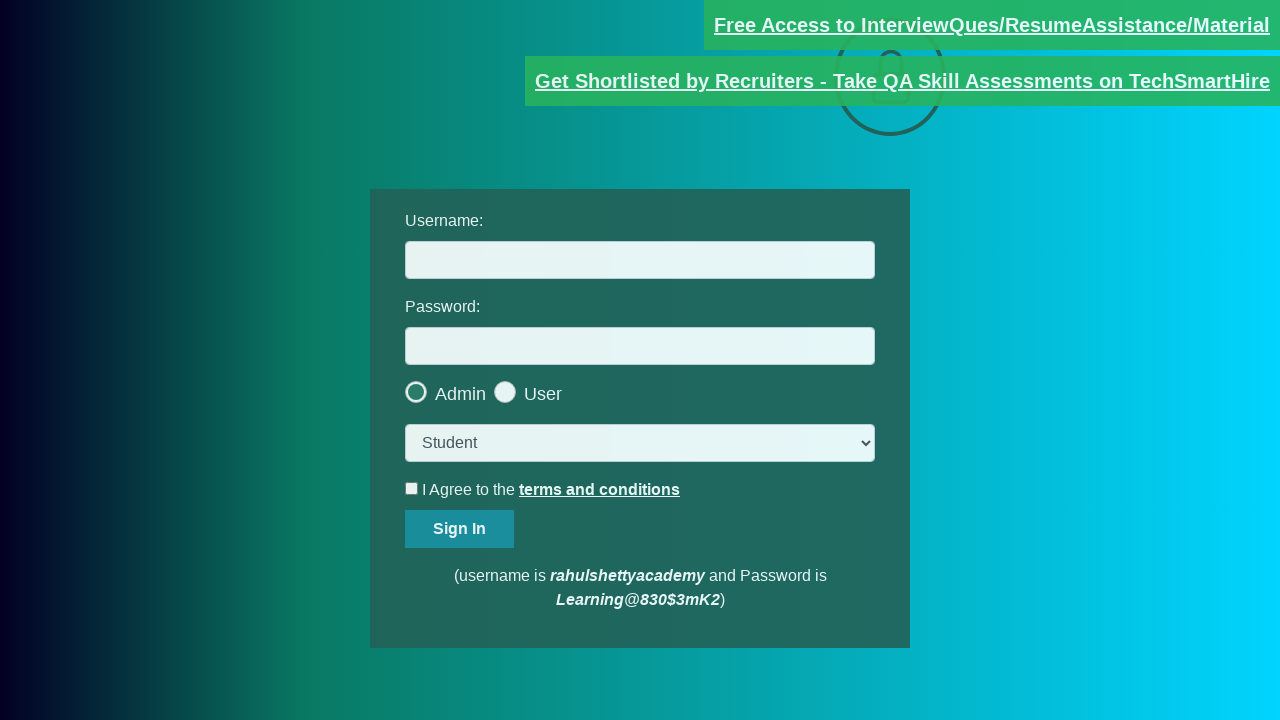

Selected 'teach' option from dropdown on .form-control[data-style='btn-info']
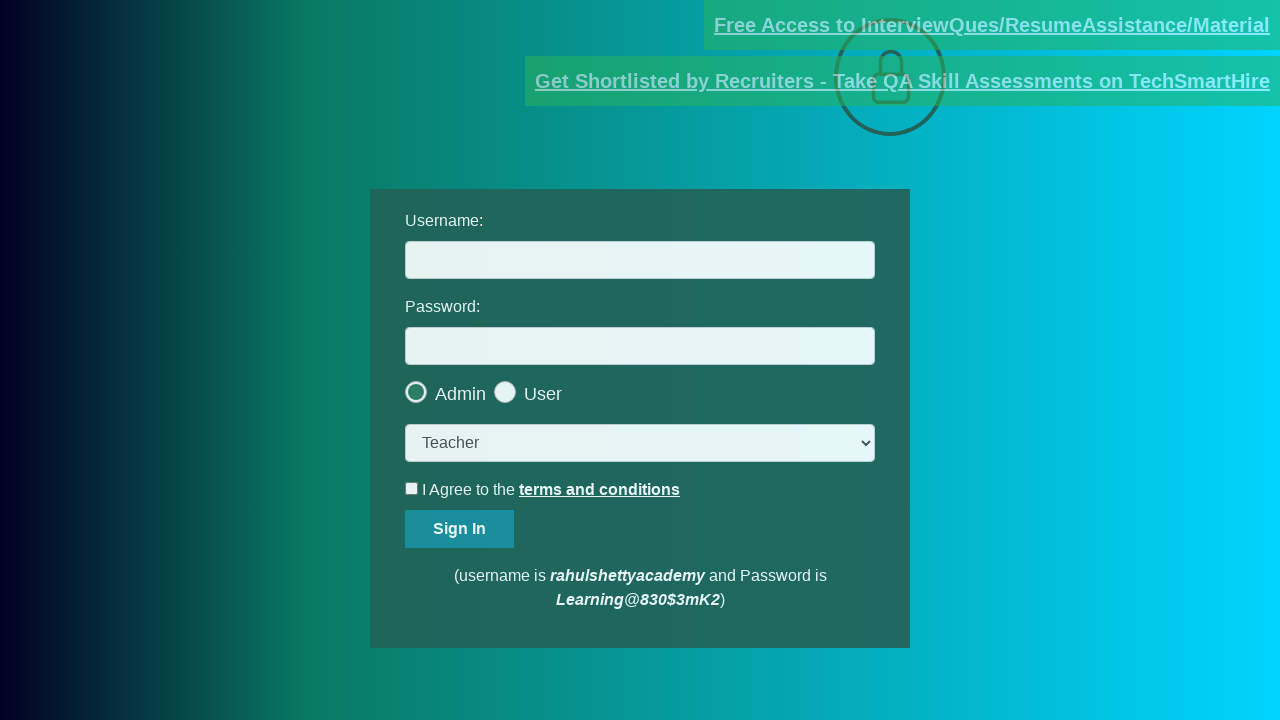

Clicked the last radio button at (543, 394) on .radiotextsty >> nth=-1
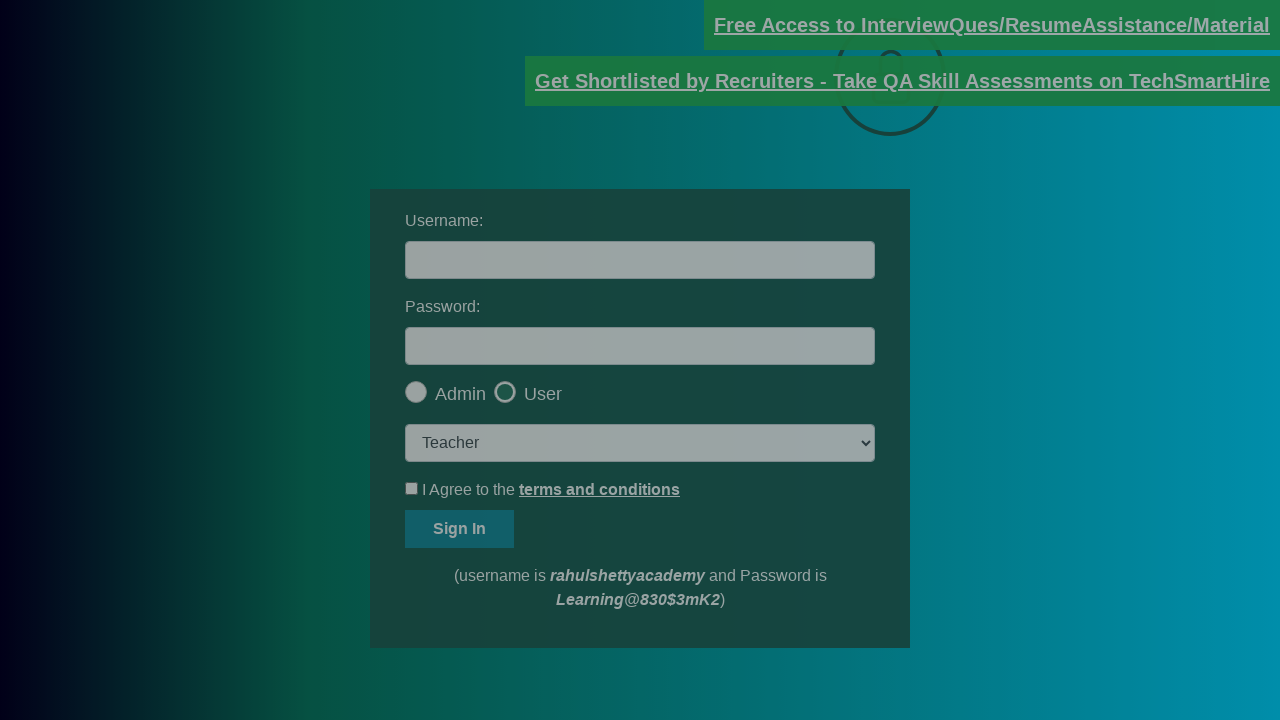

Clicked okay button on modal at (698, 144) on #okayBtn
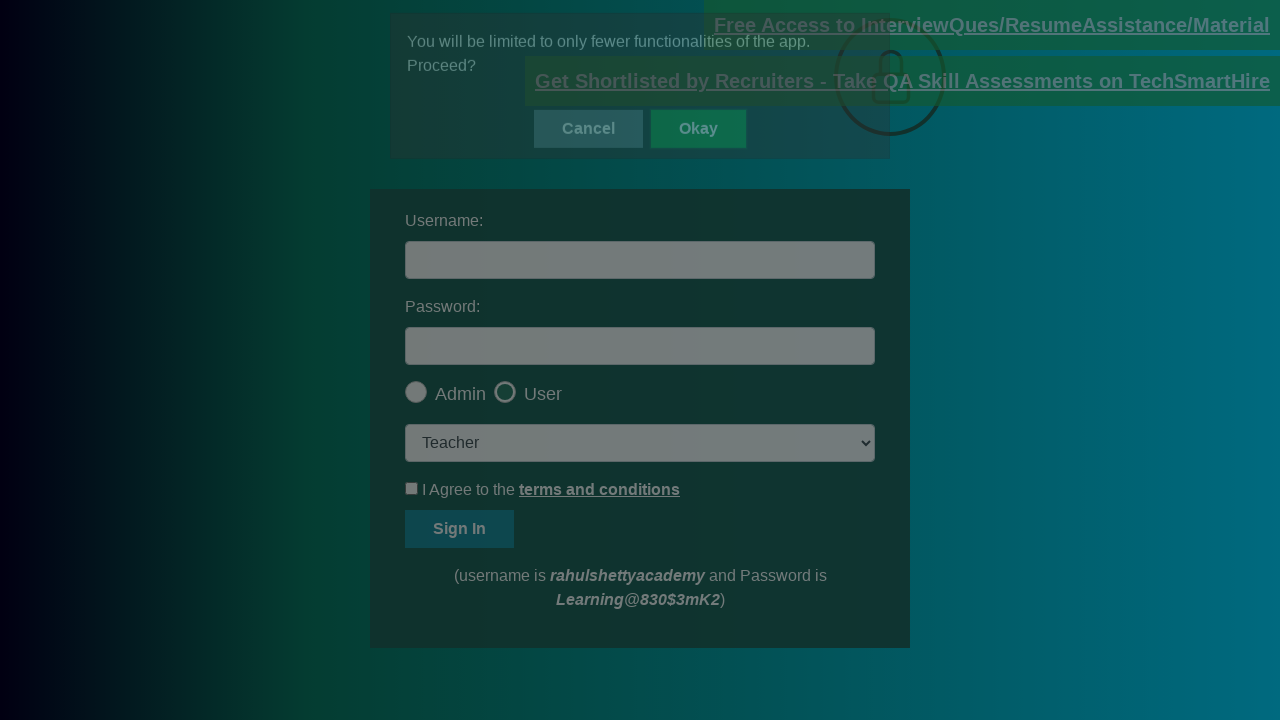

Clicked terms checkbox at (412, 488) on #terms
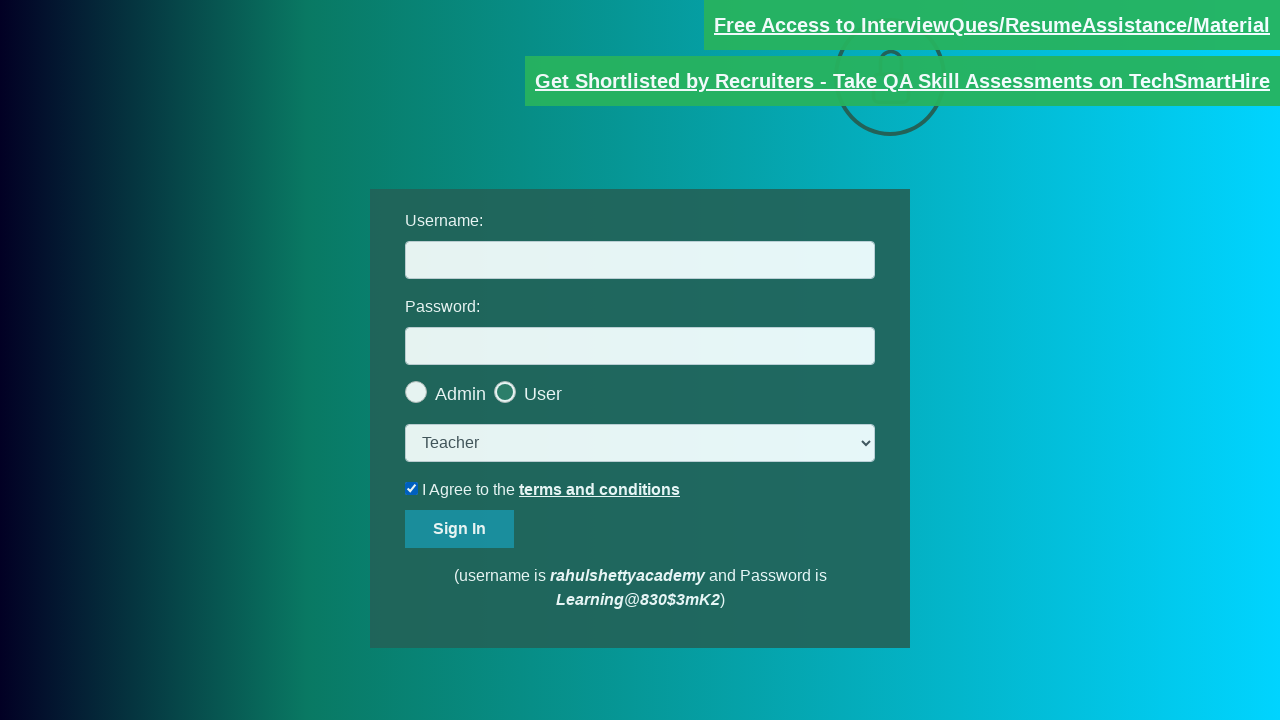

Located blinking text element
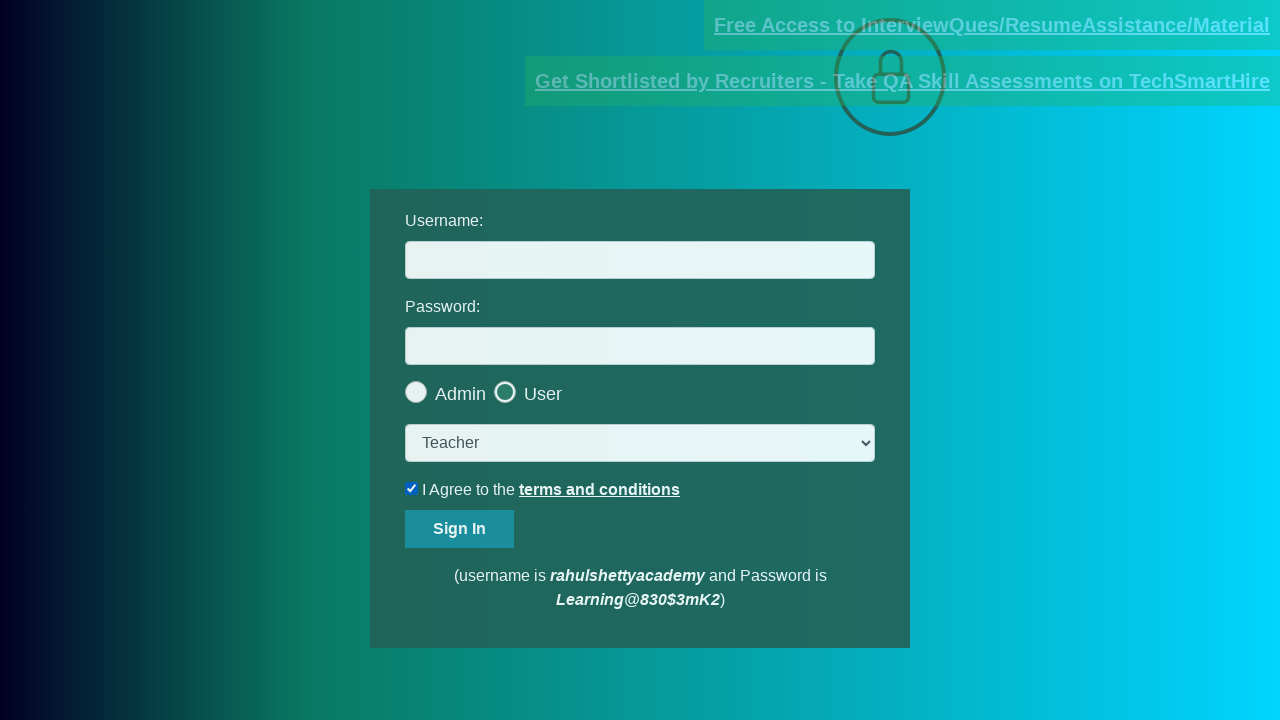

Clicked blinking text, new page/tab opened at (992, 25) on .blinkingText >> nth=0
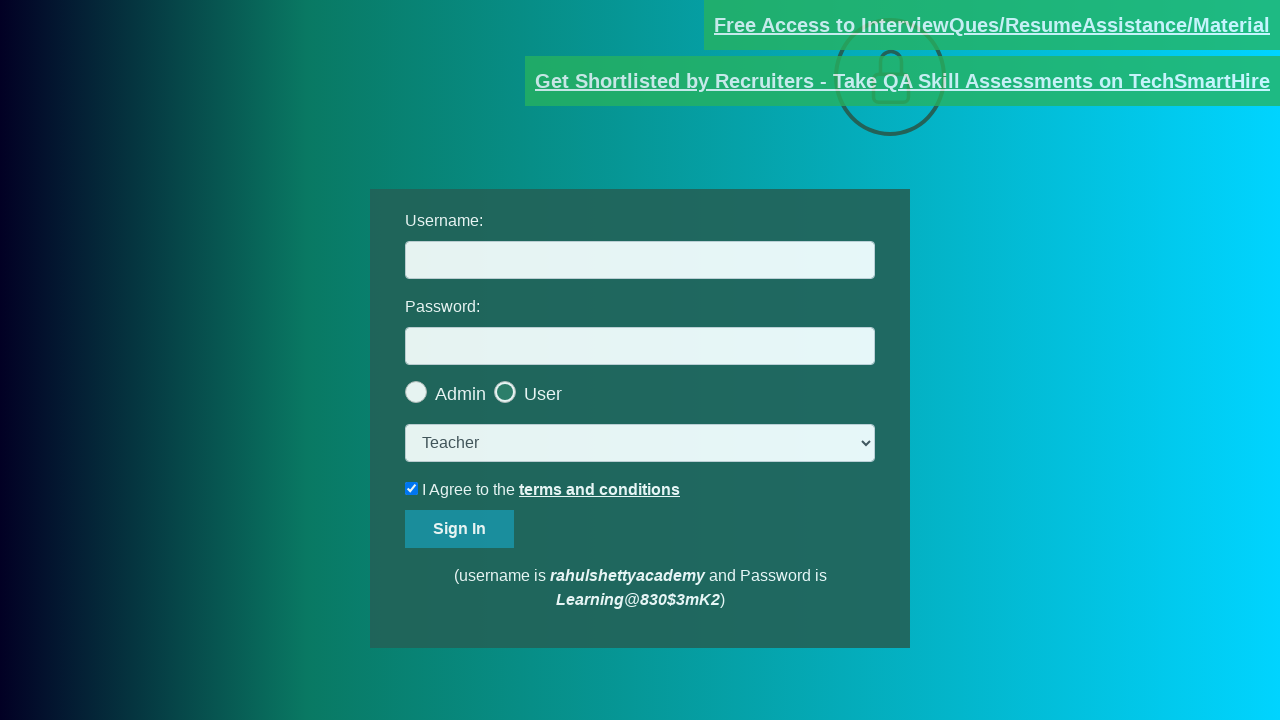

New page/tab object retrieved
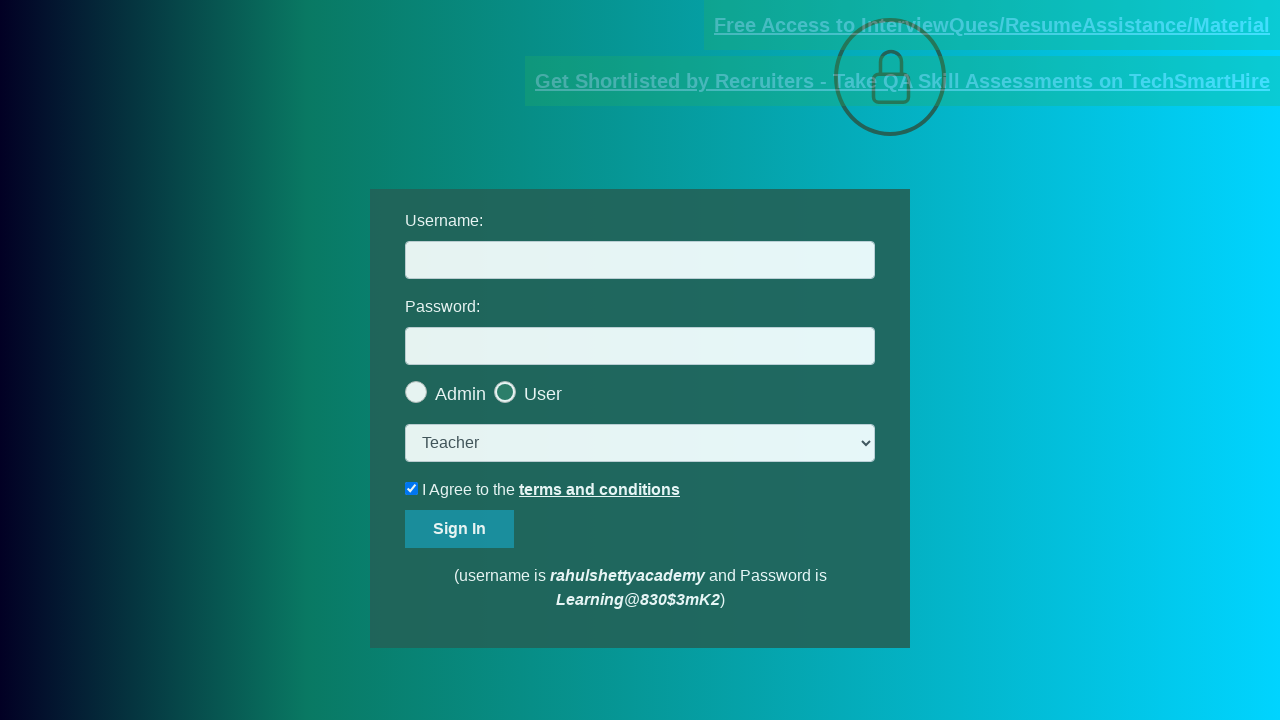

New page DOM content loaded
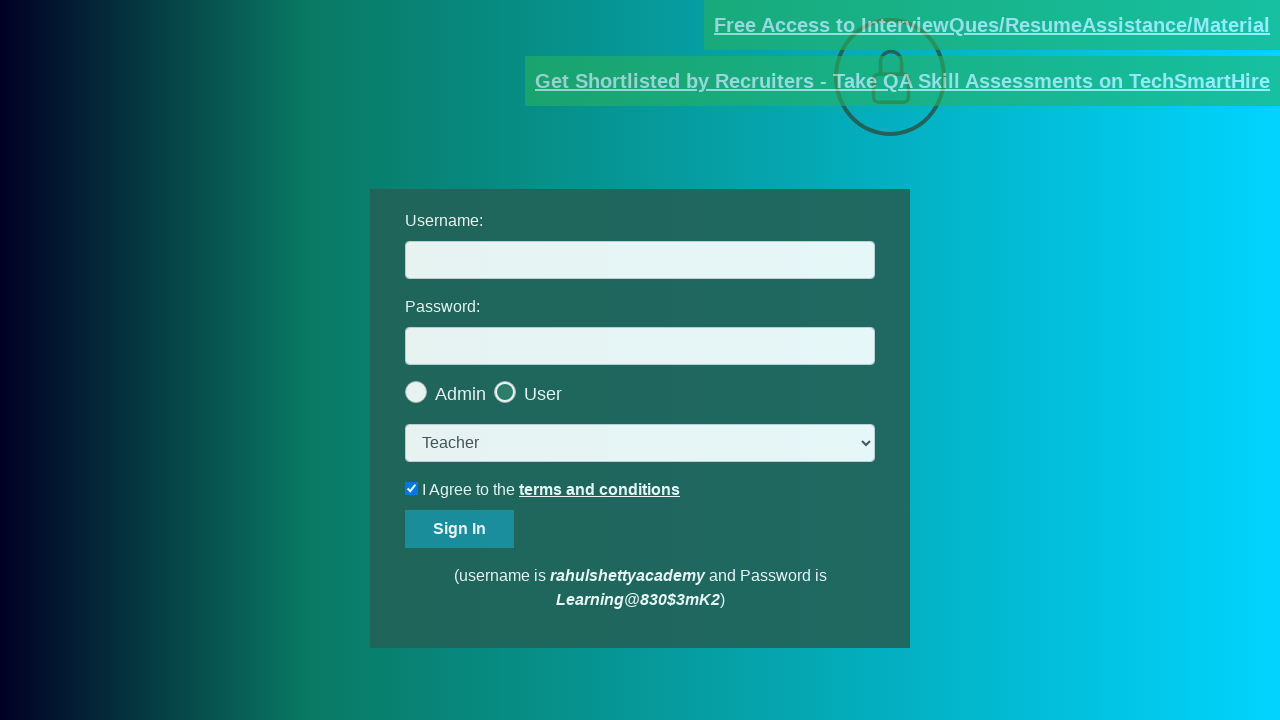

Extracted text content from red element on new page
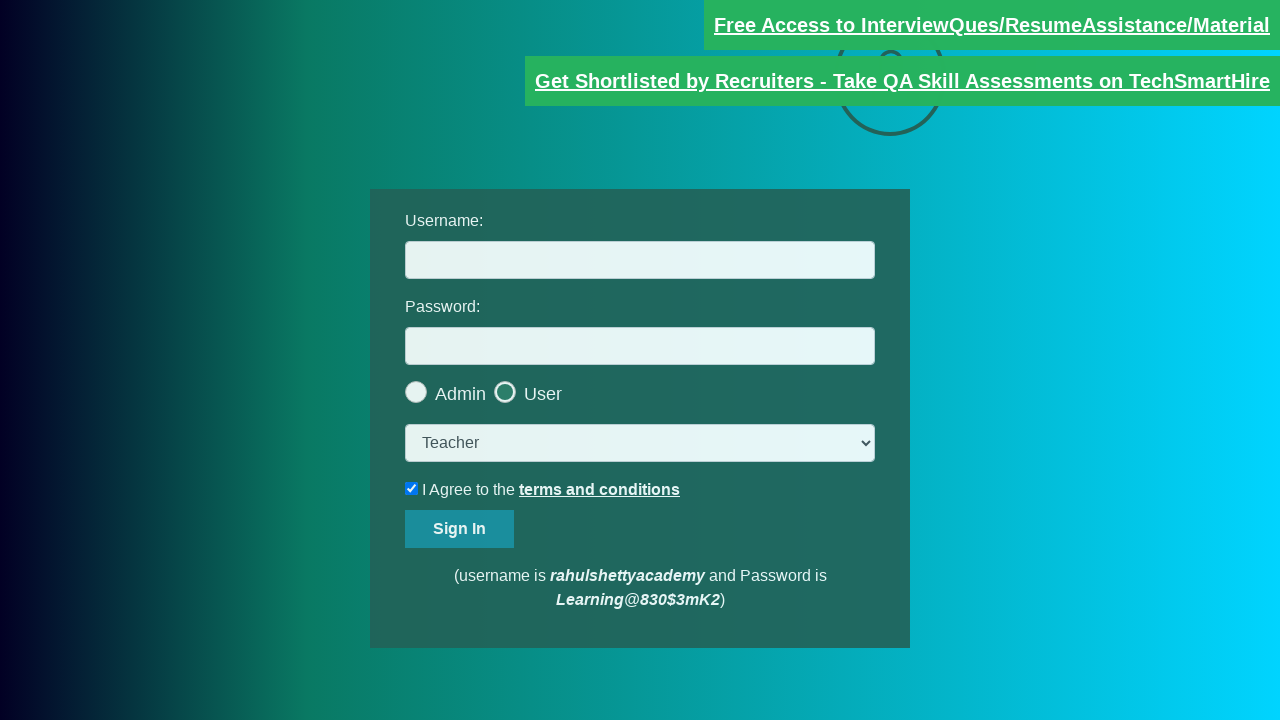

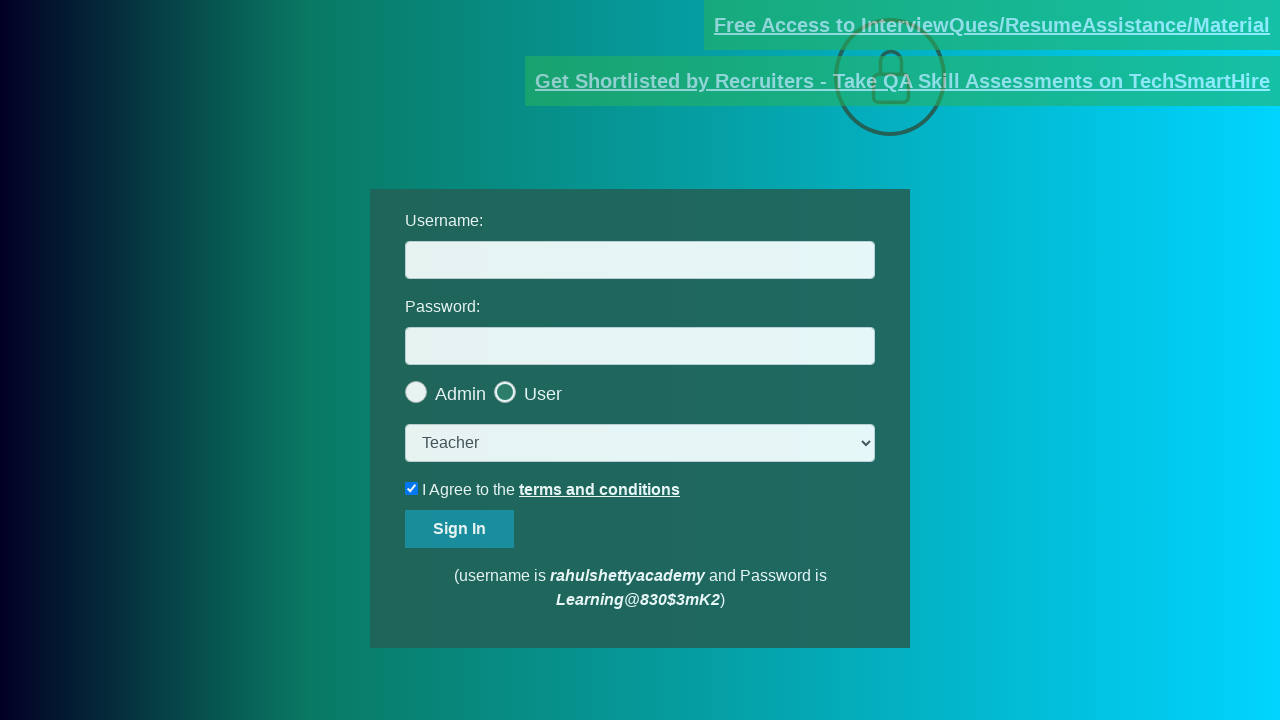